Tests registration form validation by submitting an empty form and verifying all required field error messages are displayed

Starting URL: https://alada.vn/tai-khoan/dang-ky.html

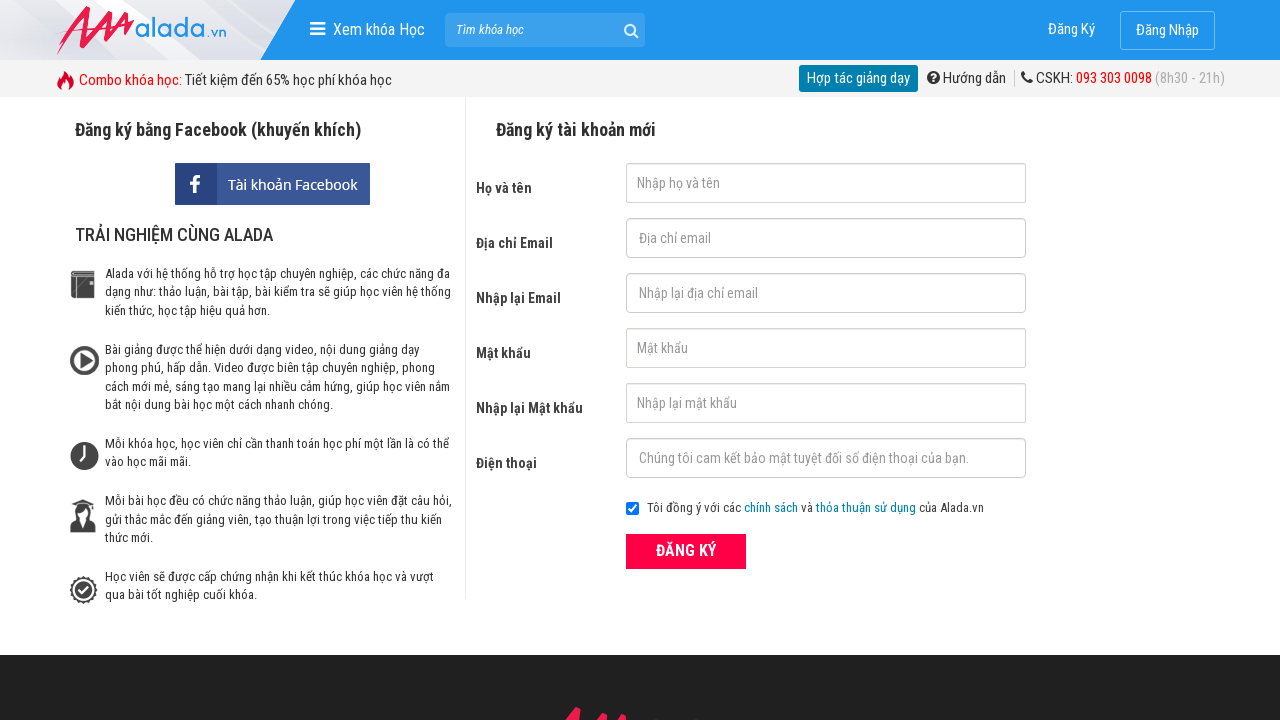

Registration page loaded - title_login selector found
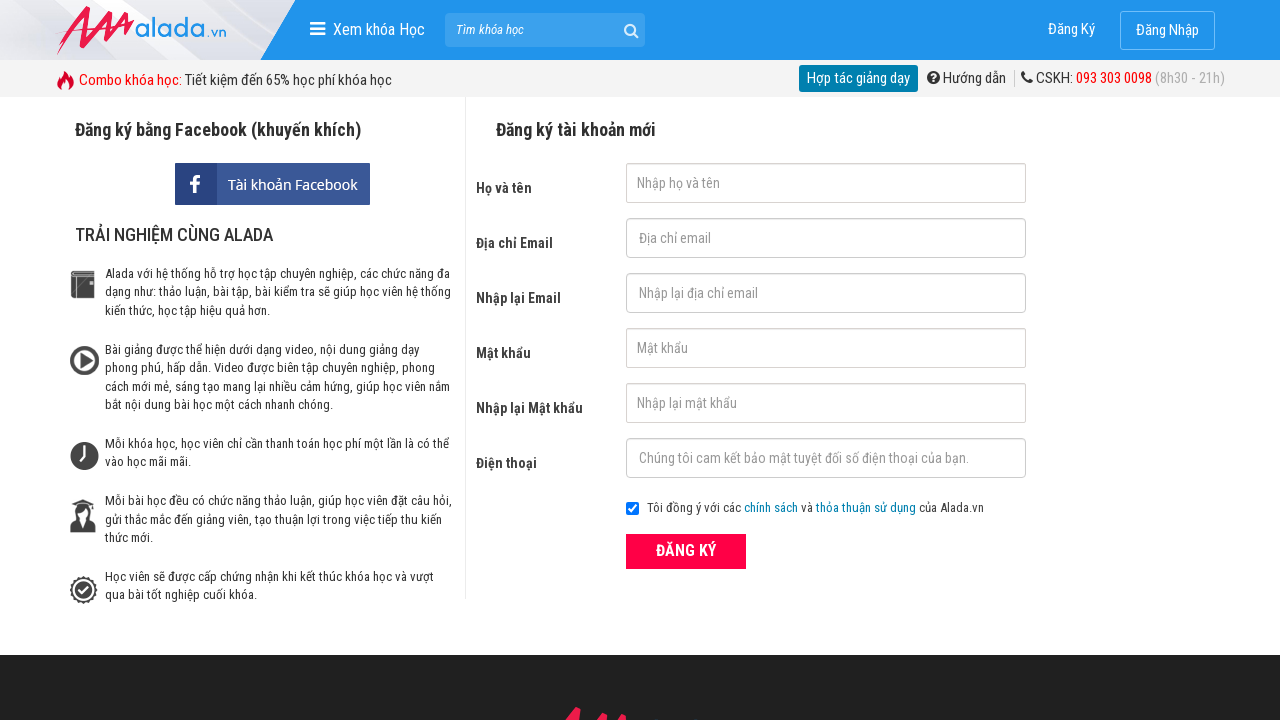

Cleared first name field on #txtFirstname
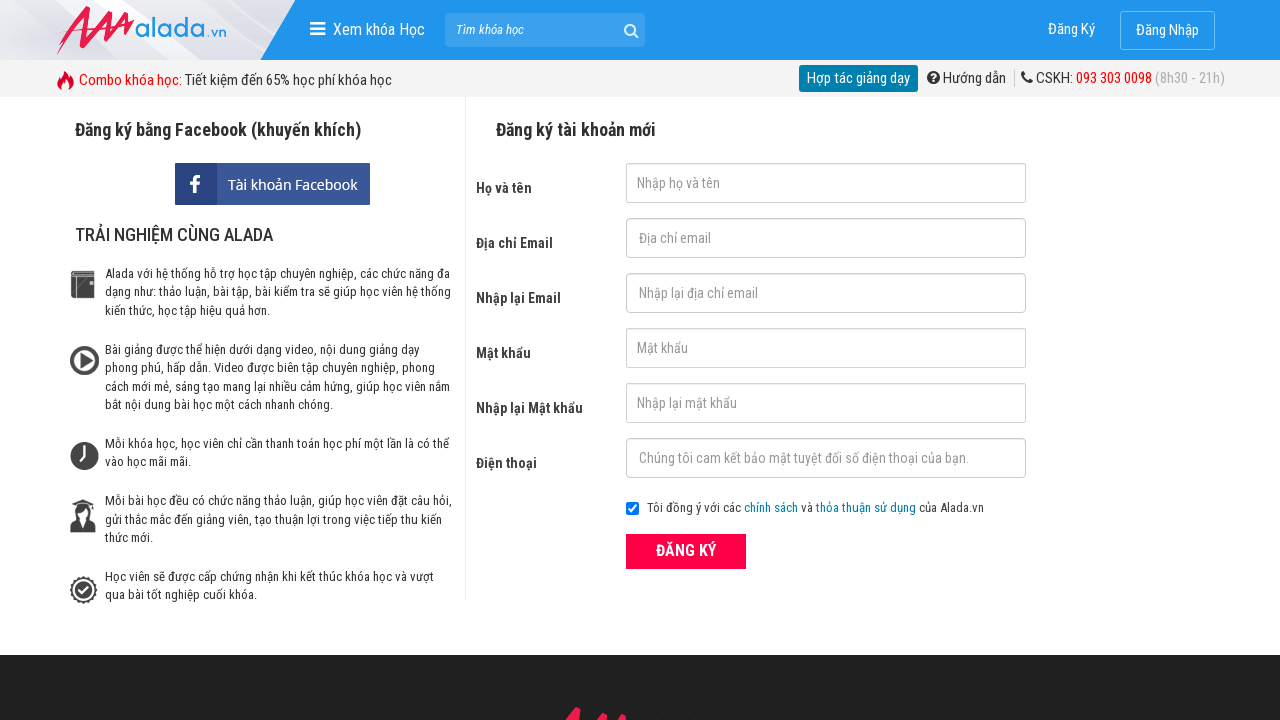

Cleared email field on #txtEmail
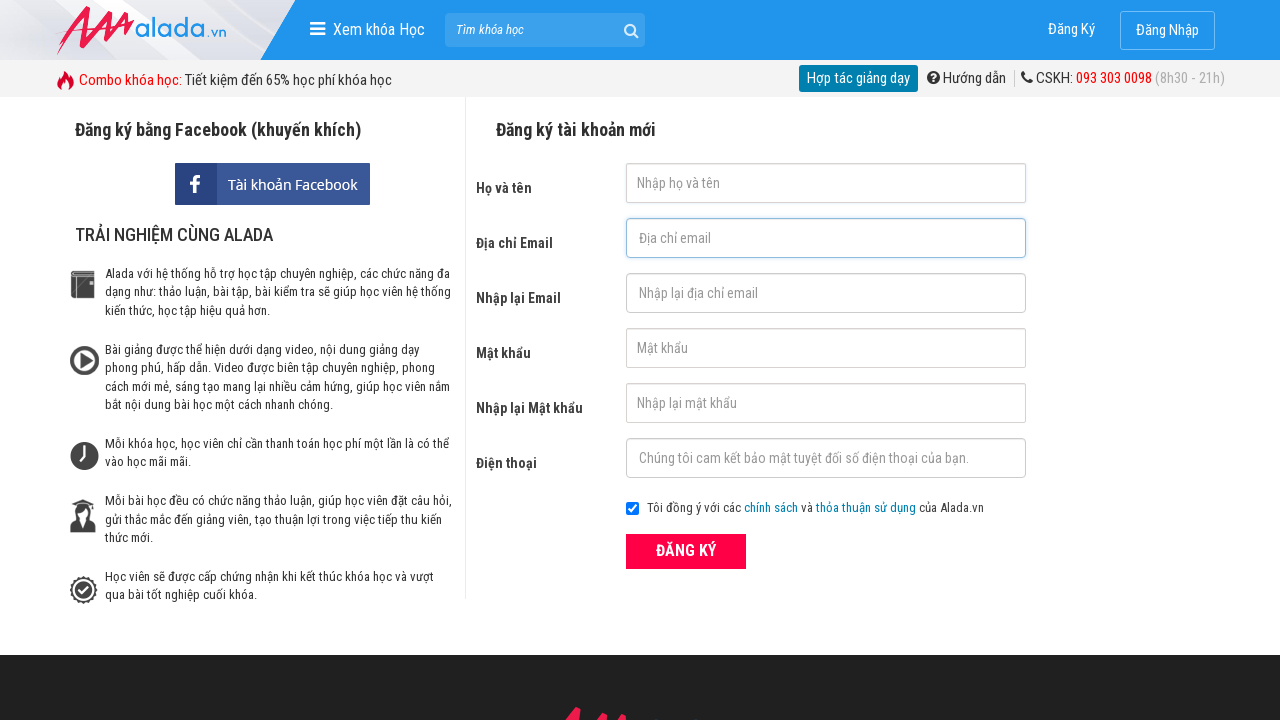

Cleared confirm email field on #txtCEmail
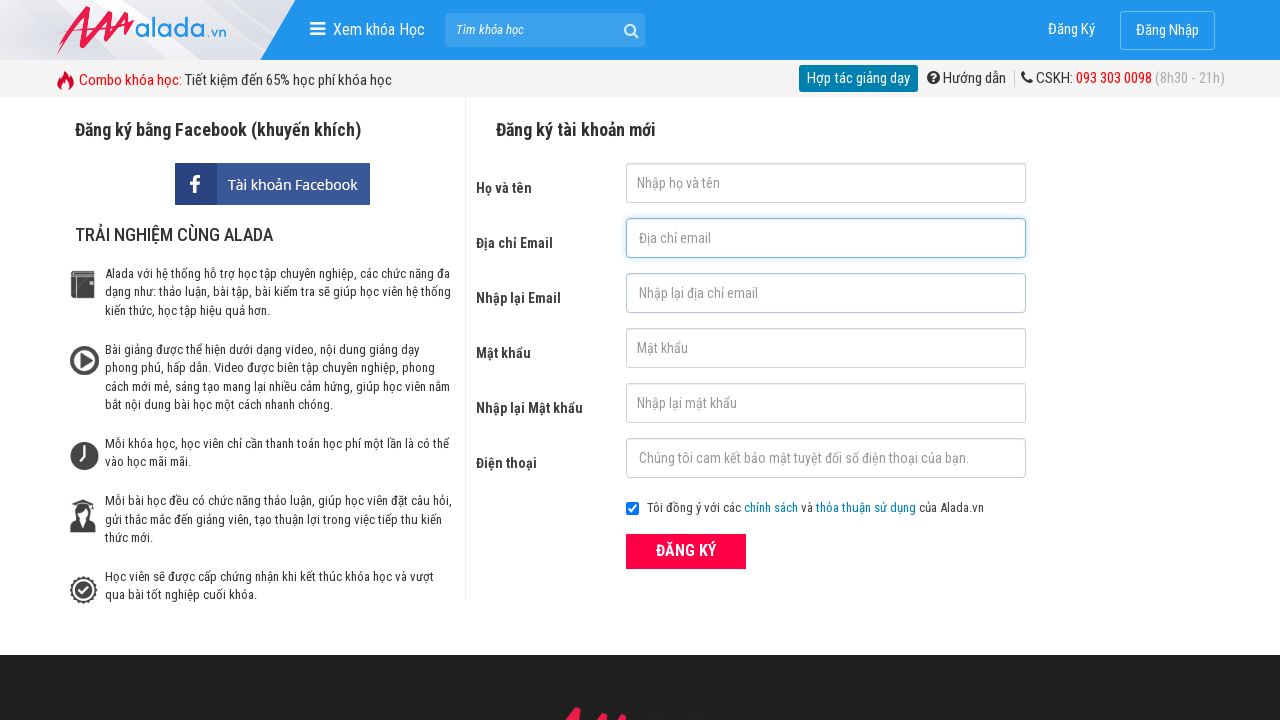

Cleared password field on #txtPassword
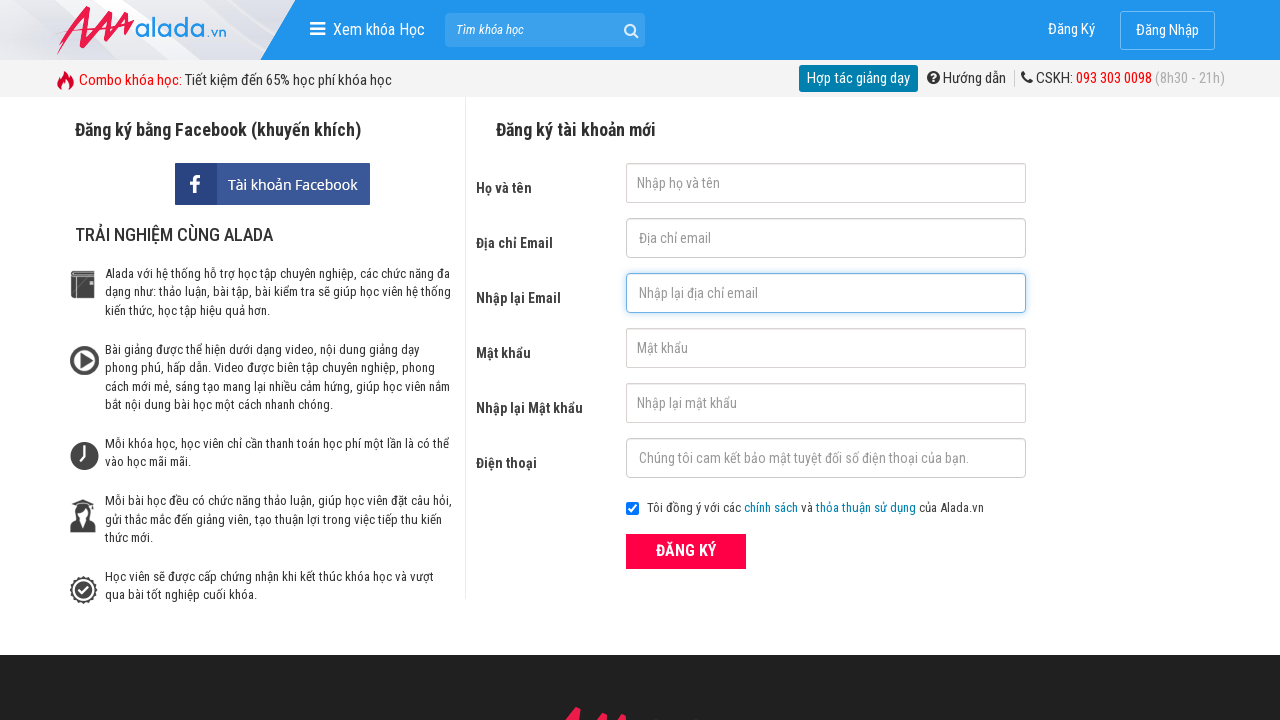

Cleared confirm password field on #txtCPassword
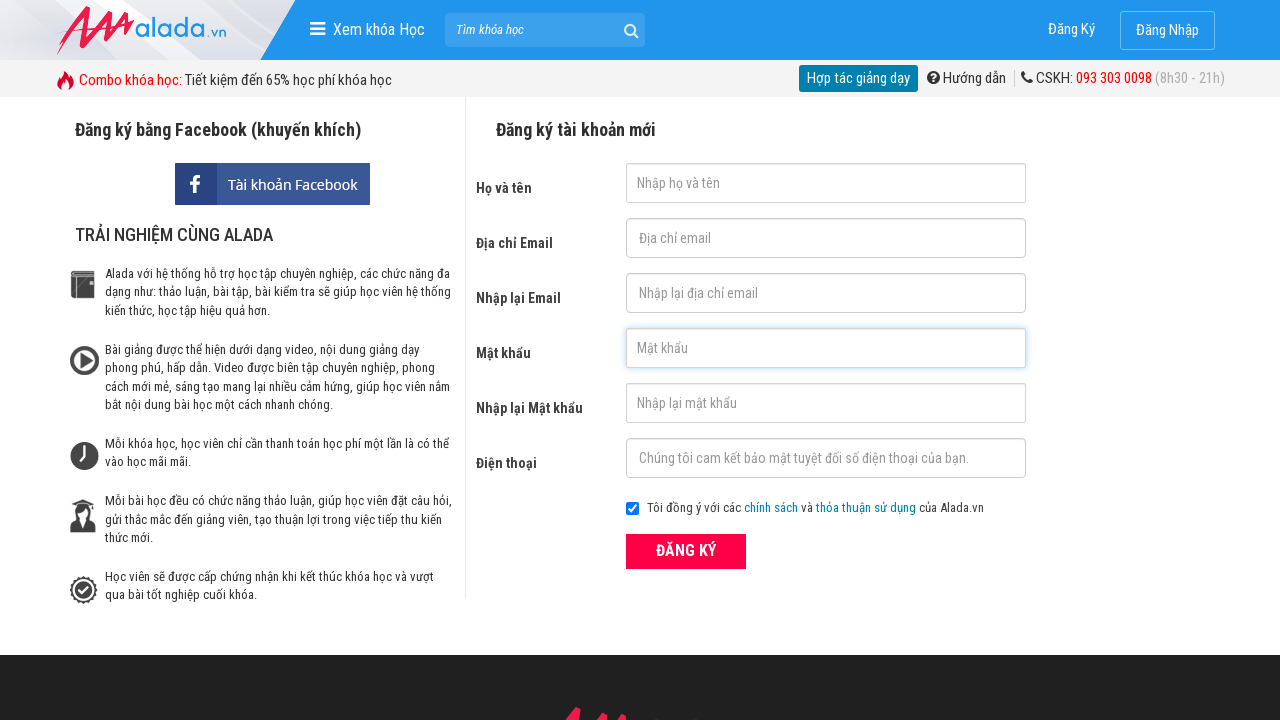

Cleared phone field on #txtPhone
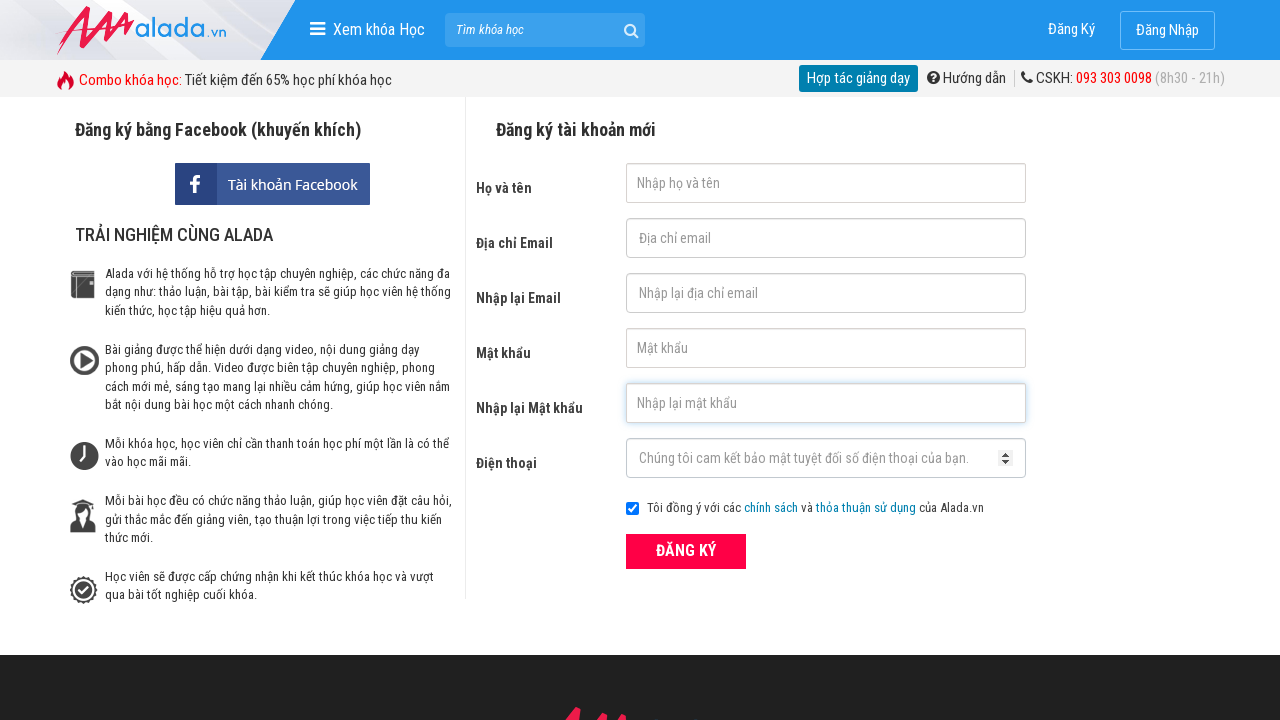

Clicked ĐĂNG KÝ (Register) button with all fields empty at (686, 551) on xpath=//form[@id='frmLogin']//button[text()='ĐĂNG KÝ']
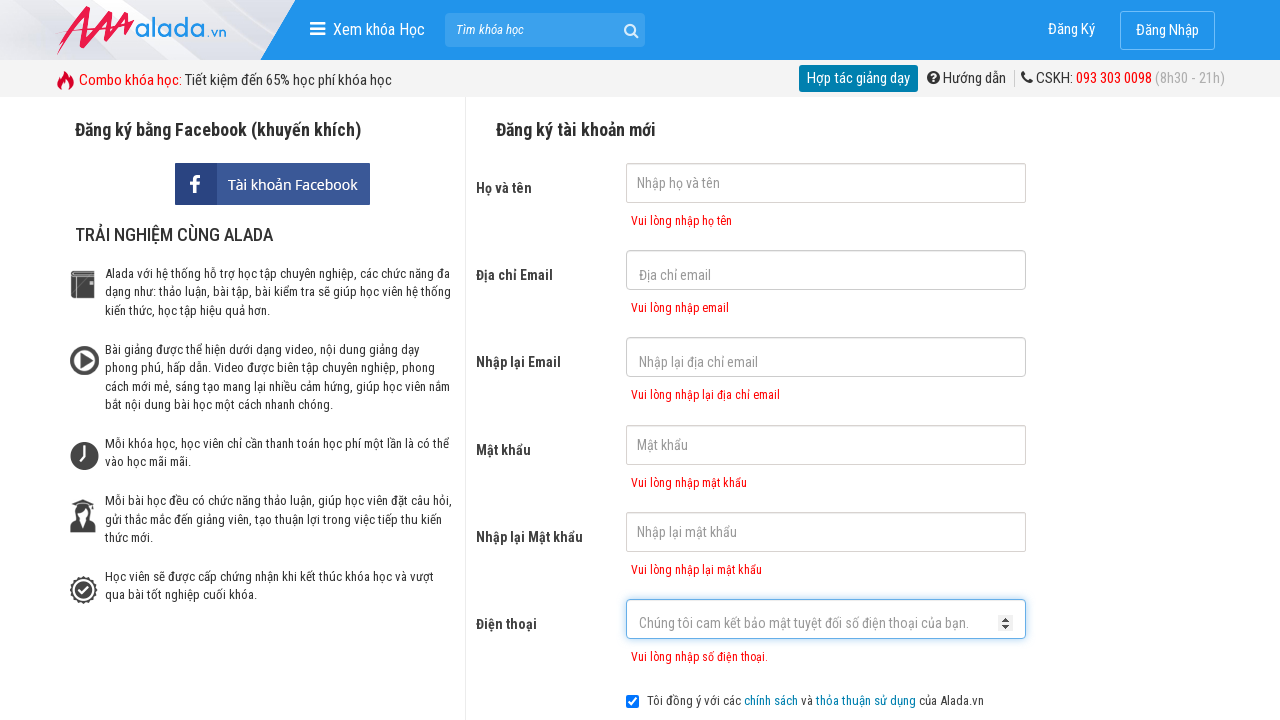

Validation error messages appeared - first name error field found
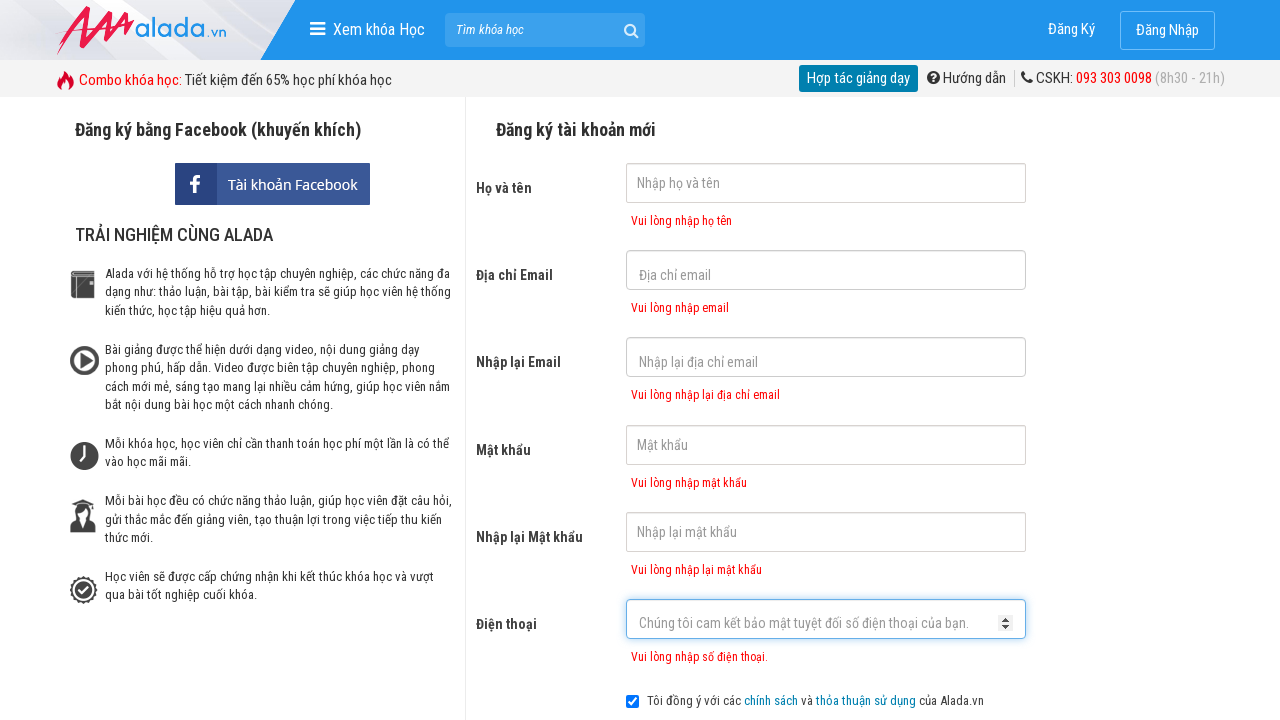

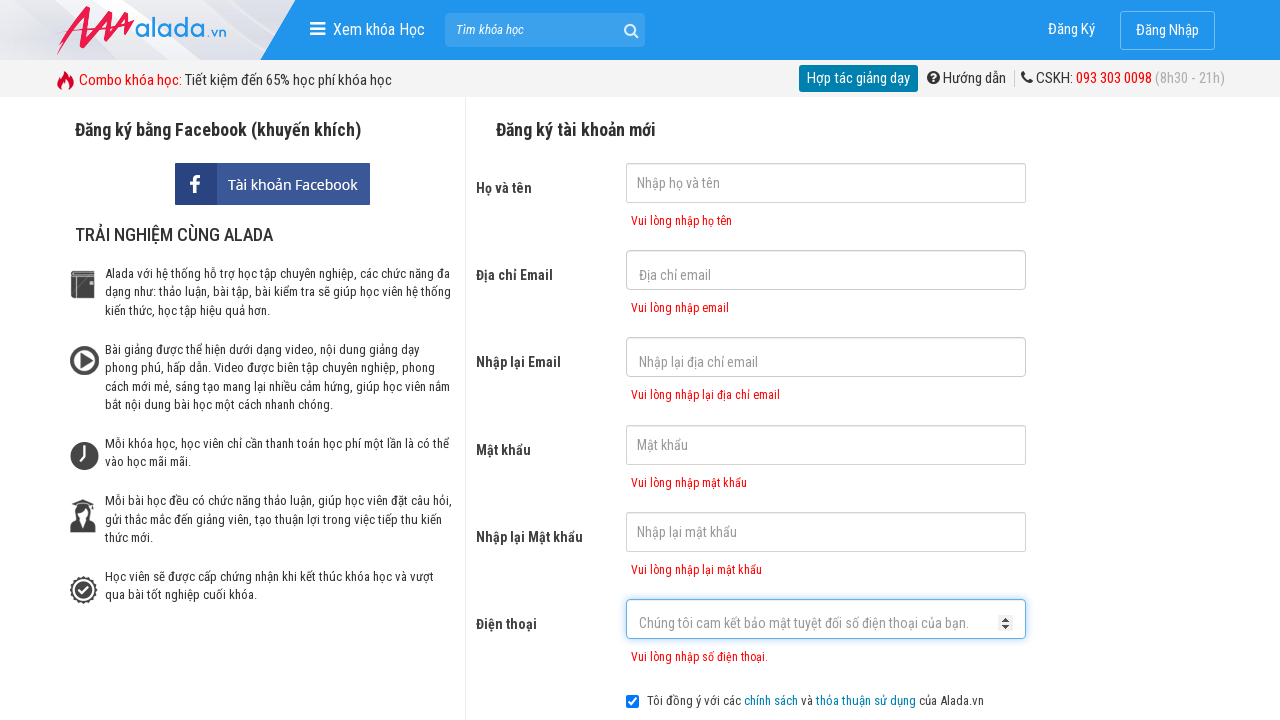